Tests a registration form by filling all required fields (marked with asterisk) with test data, submitting the form, and verifying the success message is displayed.

Starting URL: http://suninjuly.github.io/registration1.html

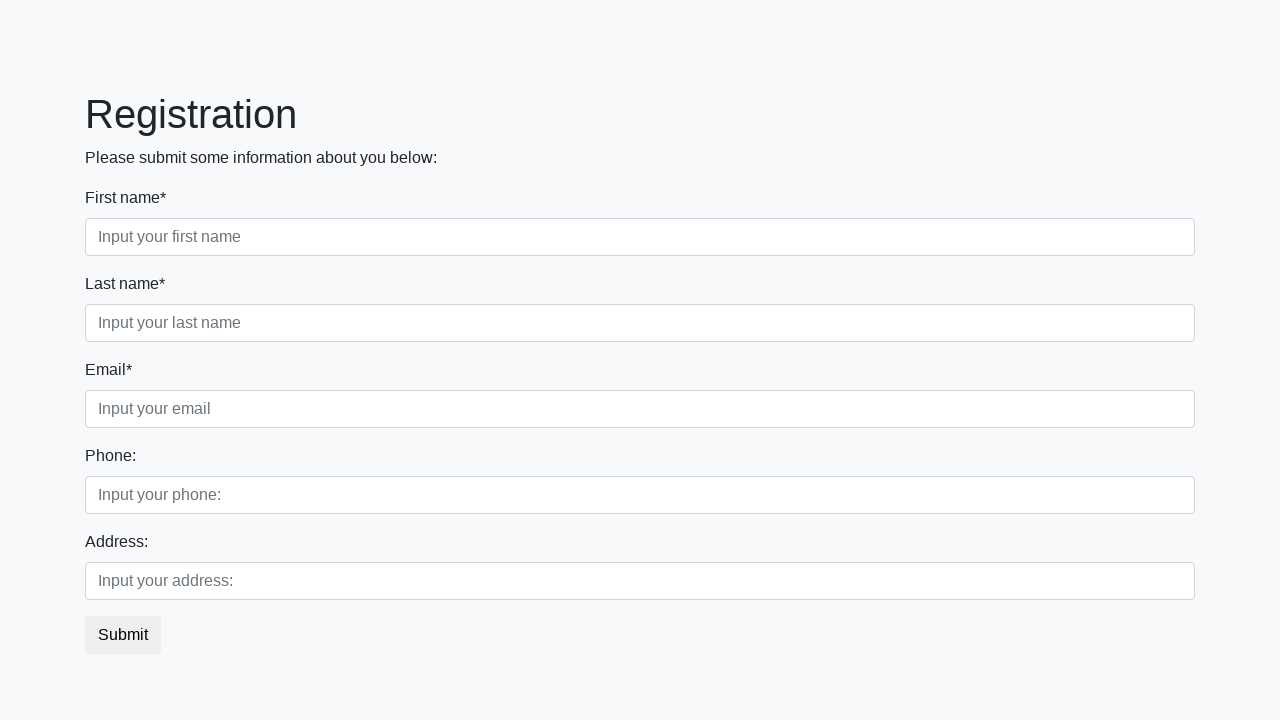

Located all required input fields marked with asterisk
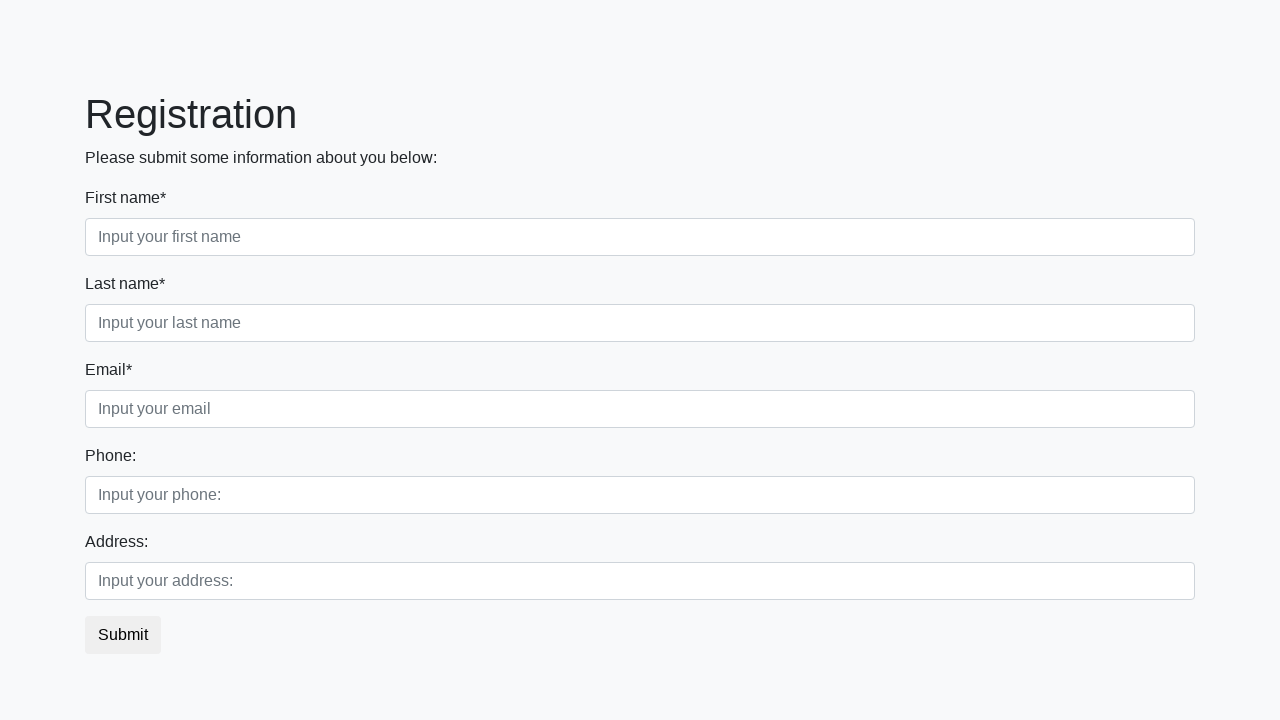

Found 3 required input fields
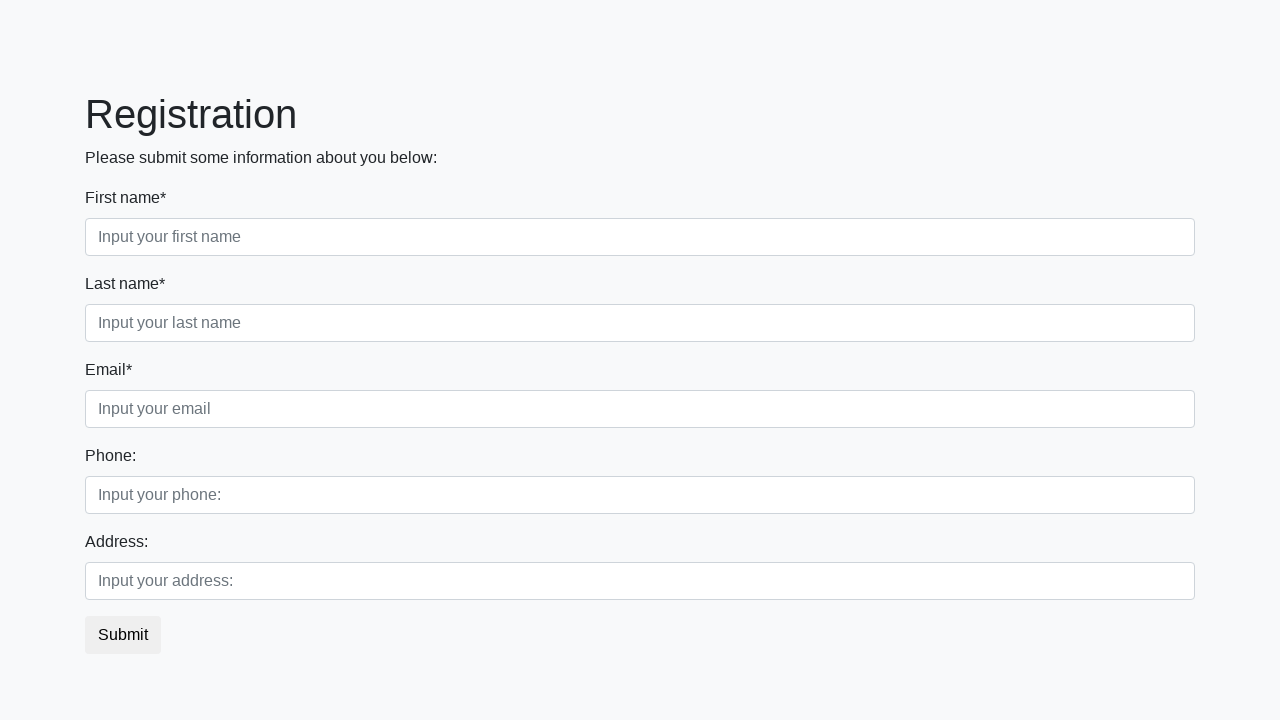

Filled required field 1 with test data on xpath=//div[label[contains(text(),'*')]]/input >> nth=0
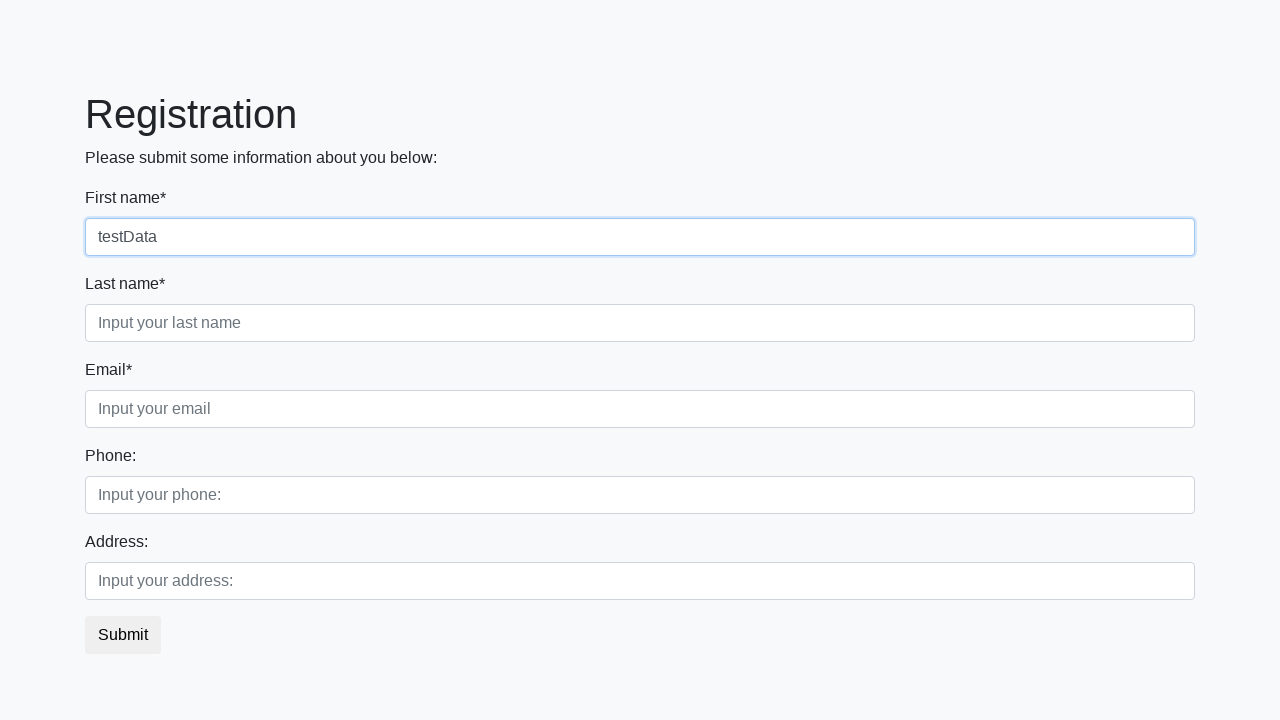

Filled required field 2 with test data on xpath=//div[label[contains(text(),'*')]]/input >> nth=1
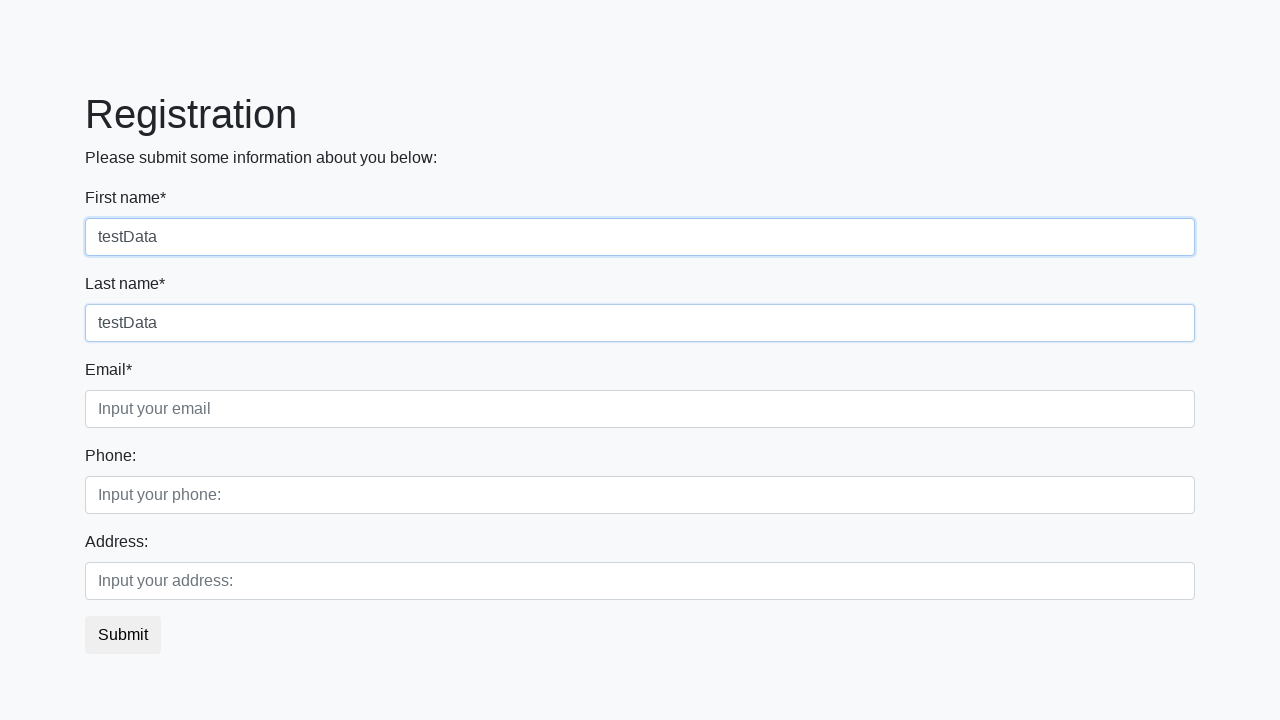

Filled required field 3 with test data on xpath=//div[label[contains(text(),'*')]]/input >> nth=2
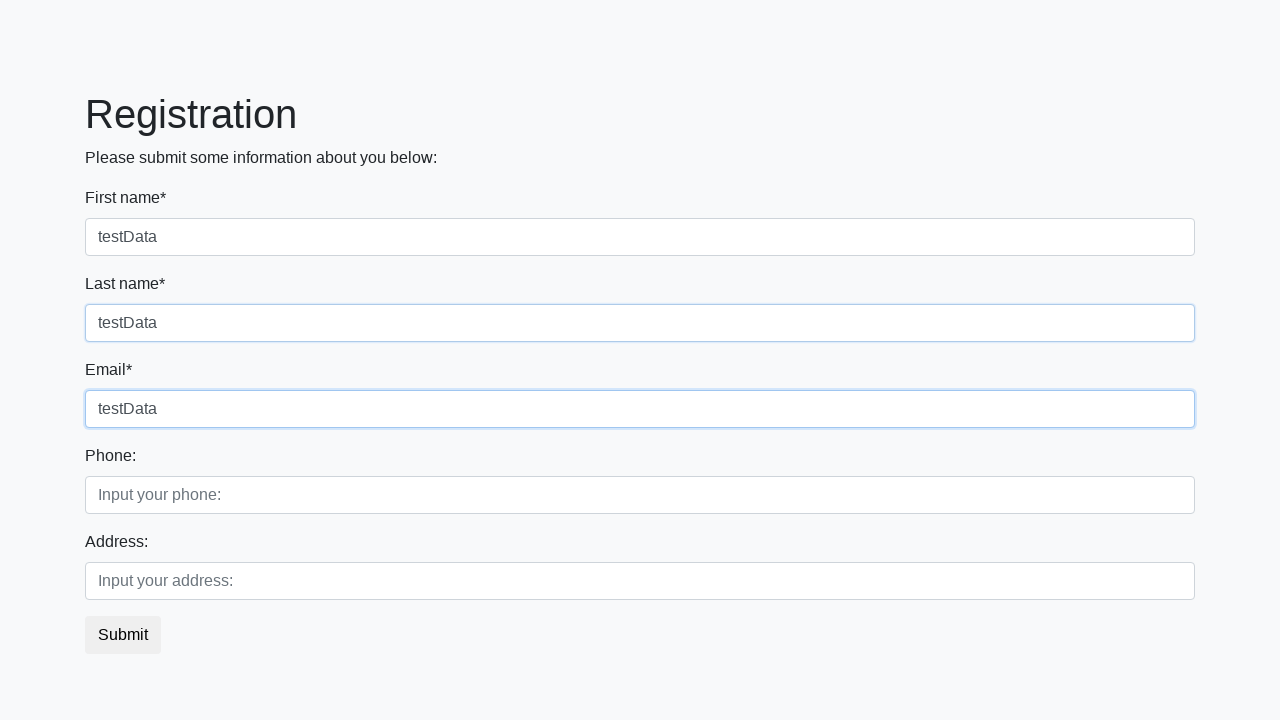

Clicked the submit button to submit the registration form at (123, 635) on button.btn
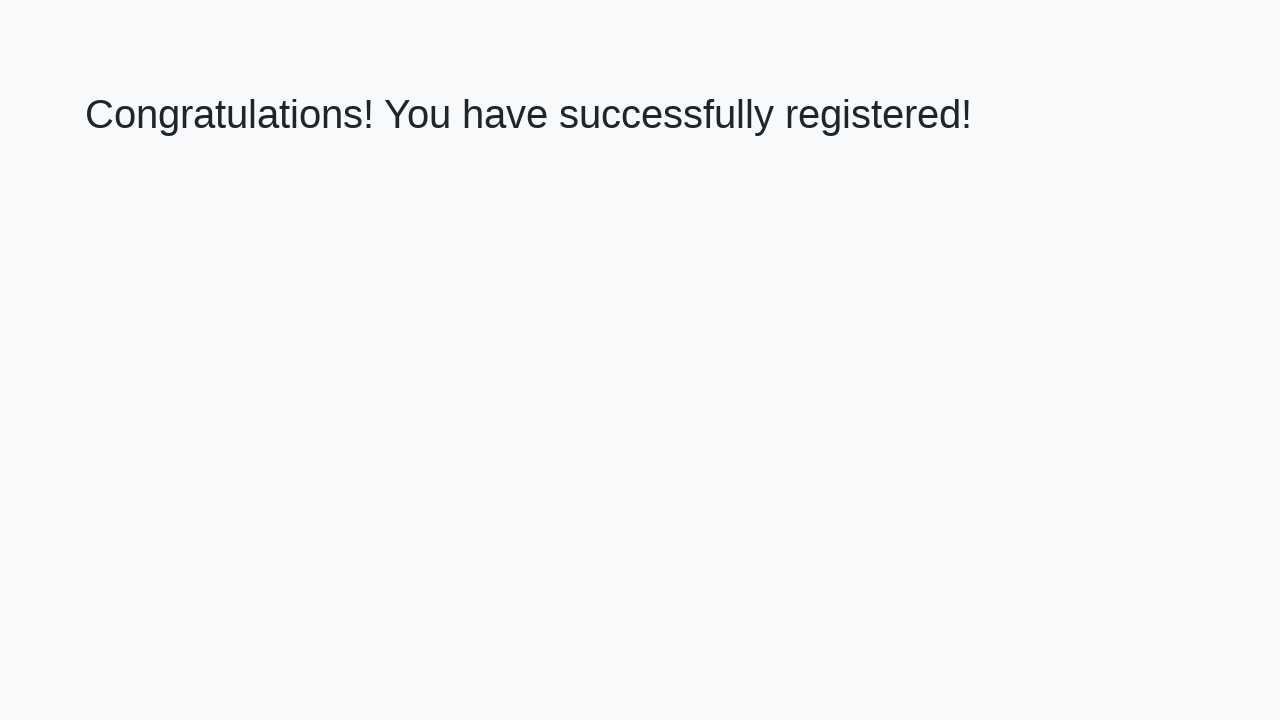

Success heading loaded after form submission
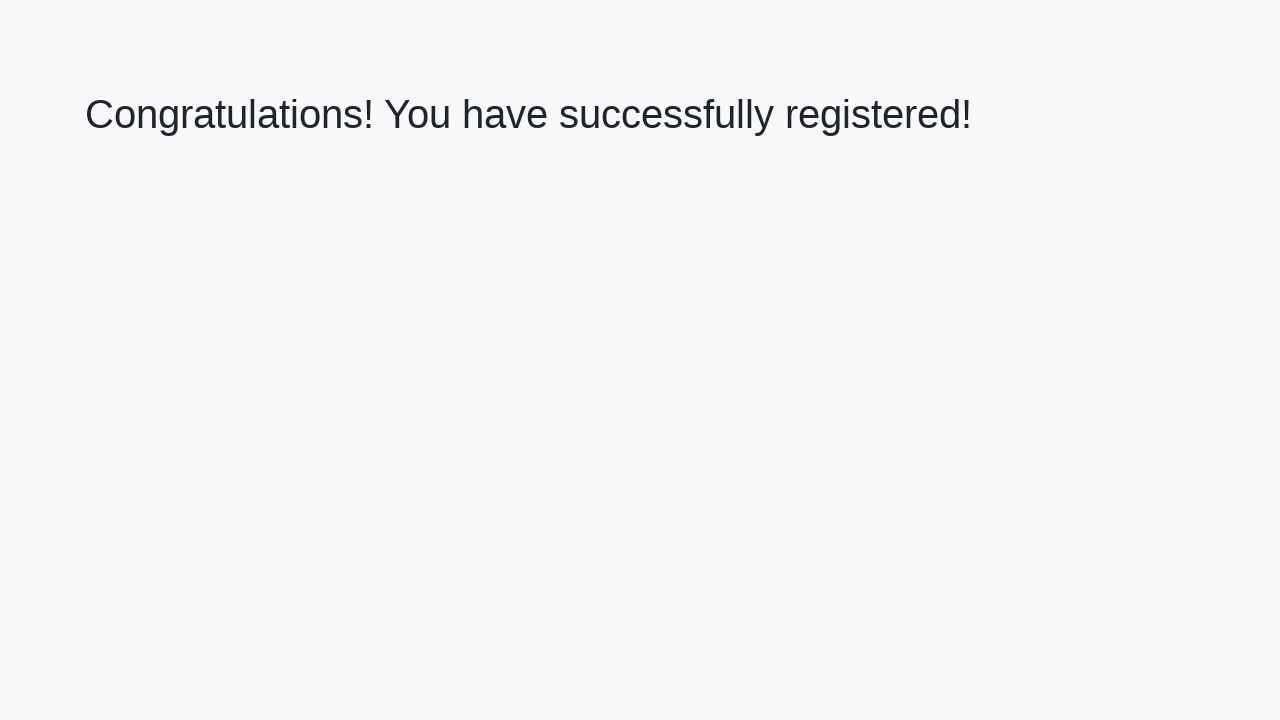

Retrieved success message text: 'Congratulations! You have successfully registered!'
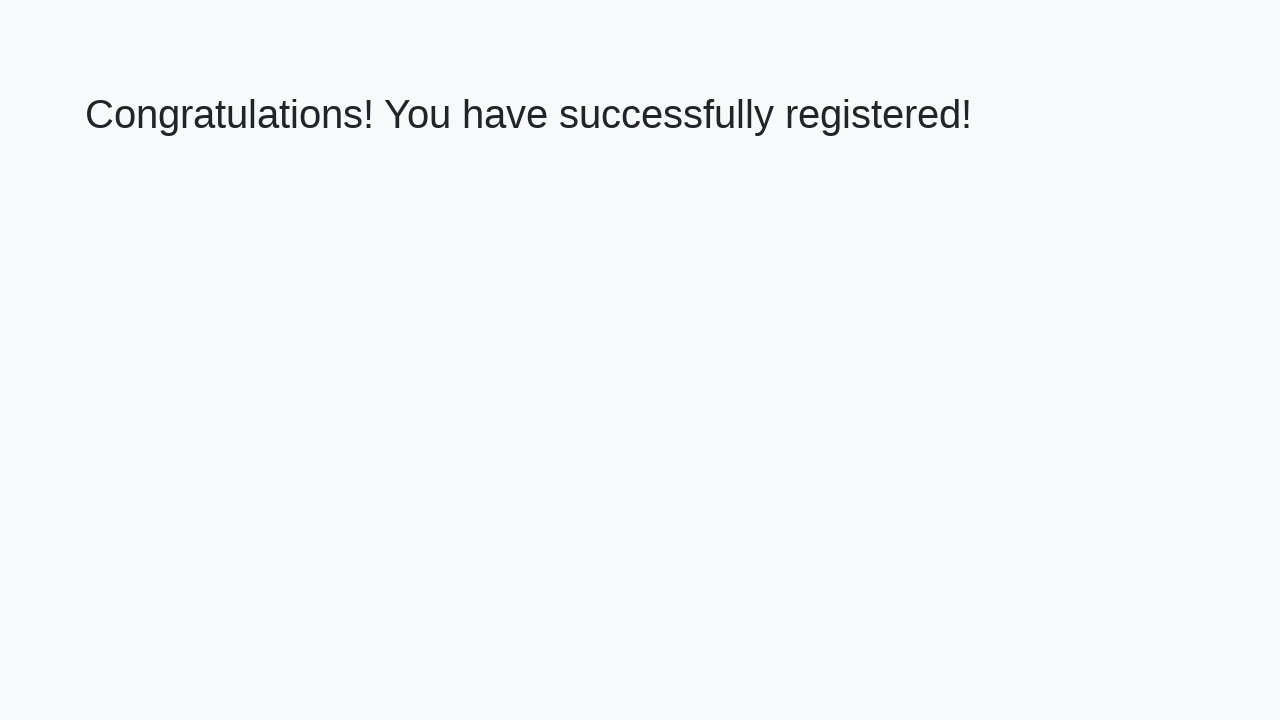

Verified success message matches expected text
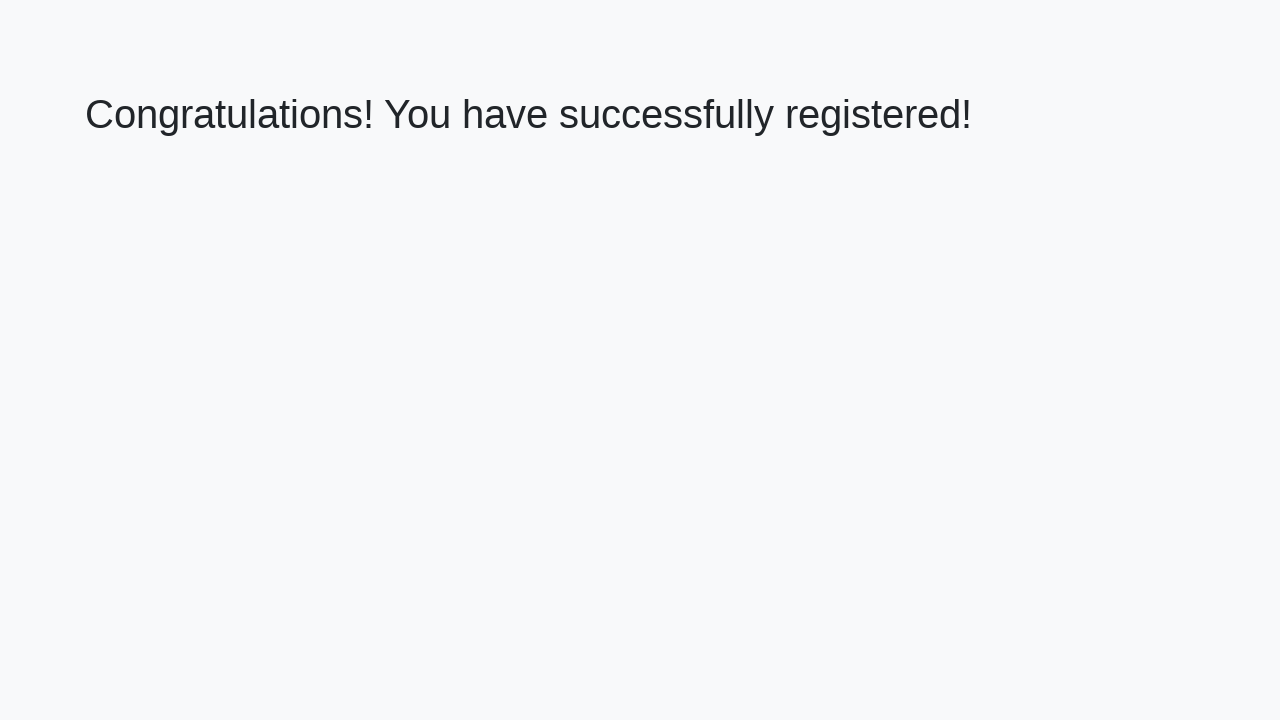

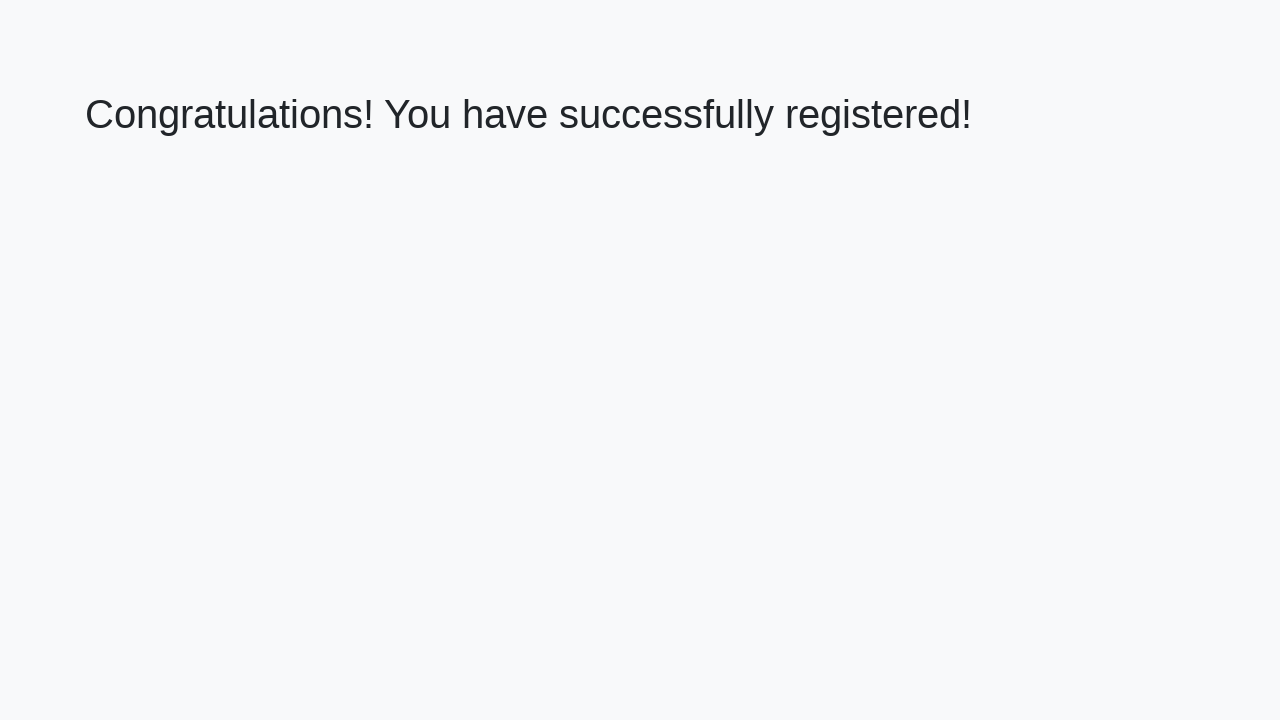